Tests input validation form by filling in first name, surname, and age fields, then submitting the form

Starting URL: https://testpages.eviltester.com/styled/validation/input-validation.html

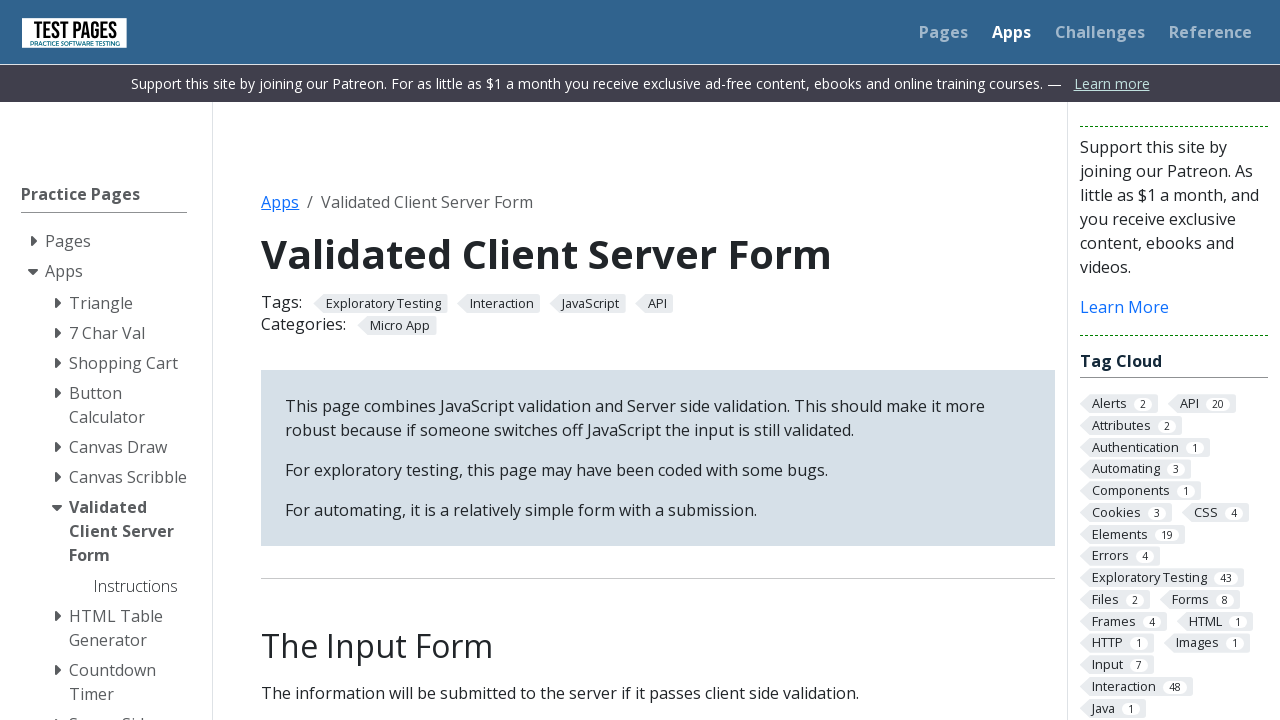

Filled first name field with 'Jennifer' on #firstname
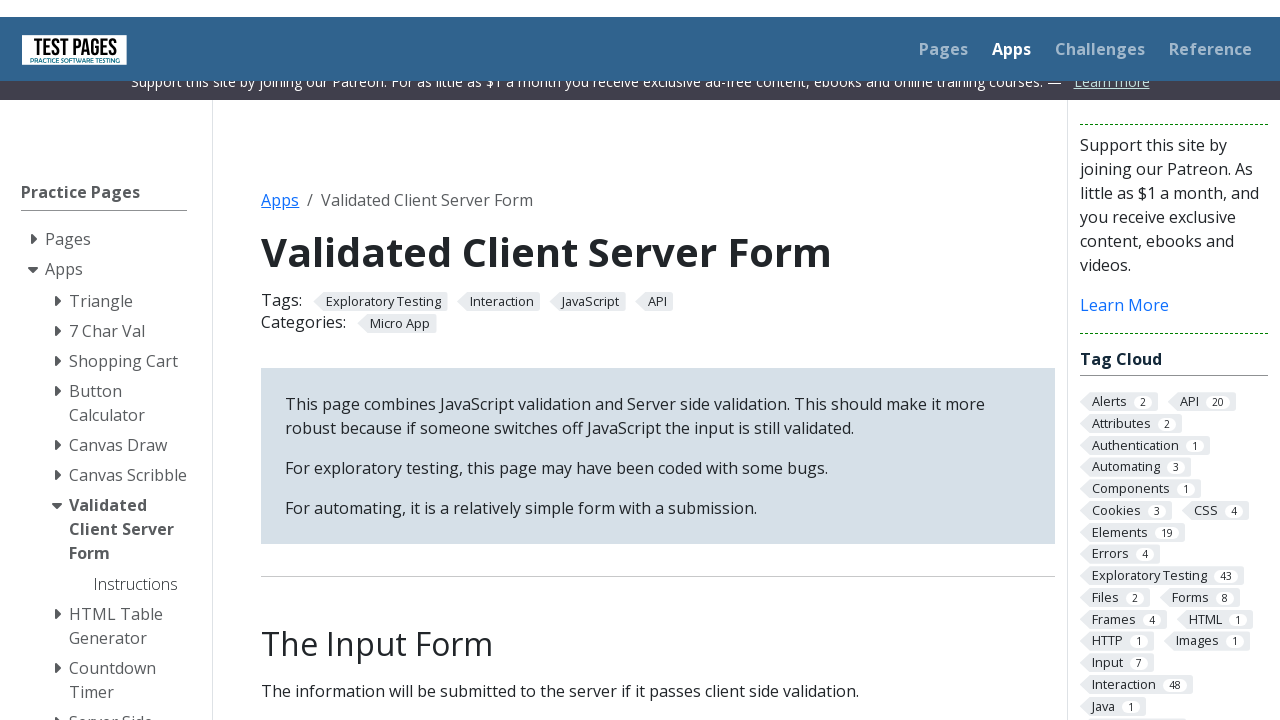

Filled surname field with 'Thompson' on #surname
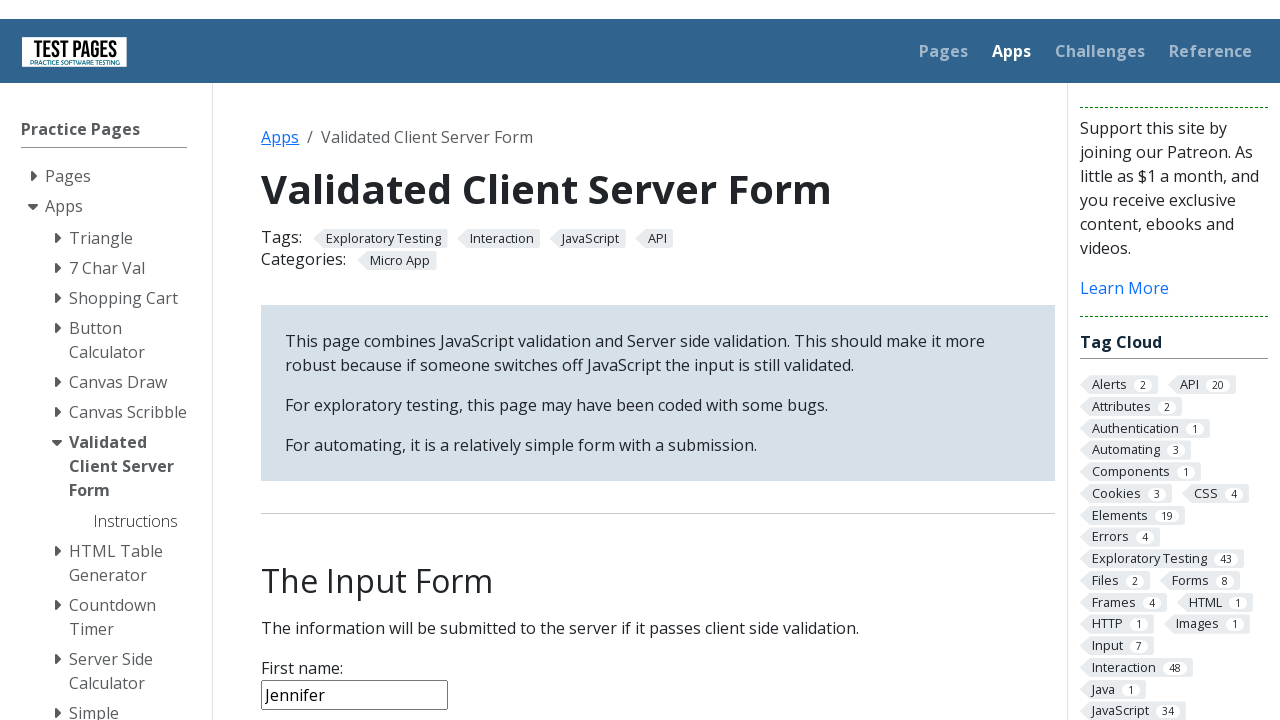

Filled age field with '18' on #age
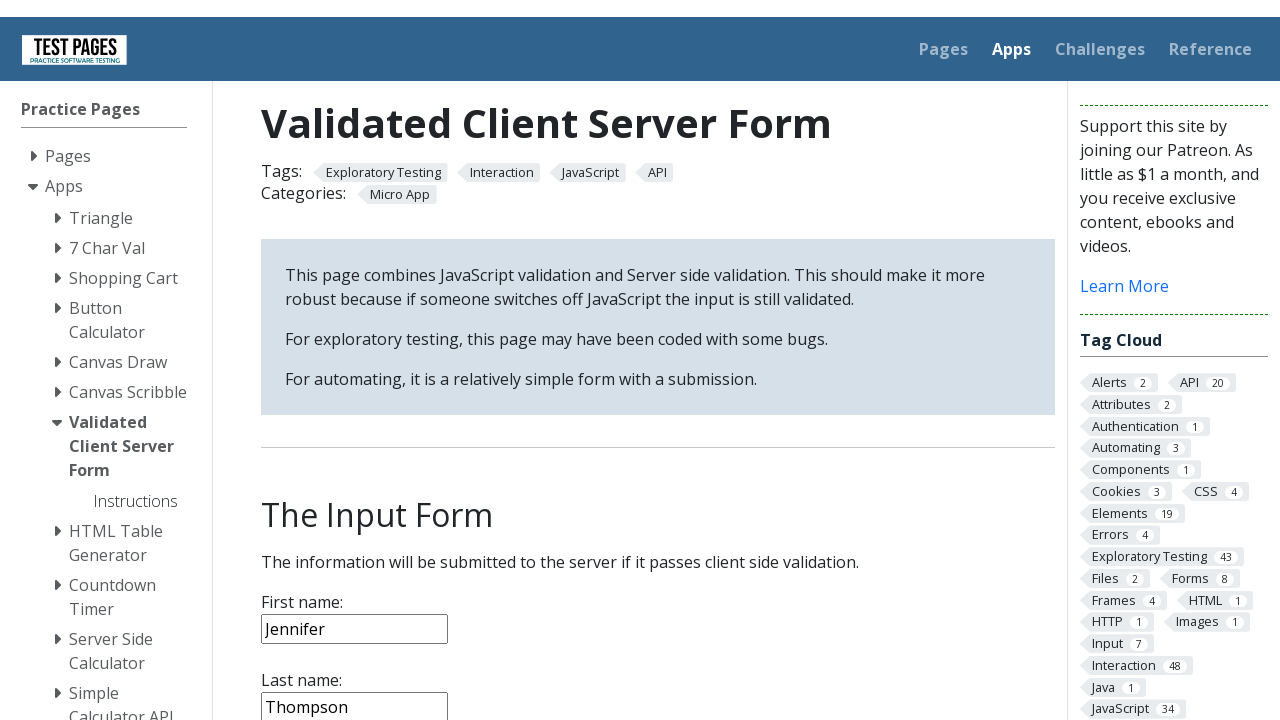

Clicked submit button to submit validation form at (296, 368) on input[type='submit']
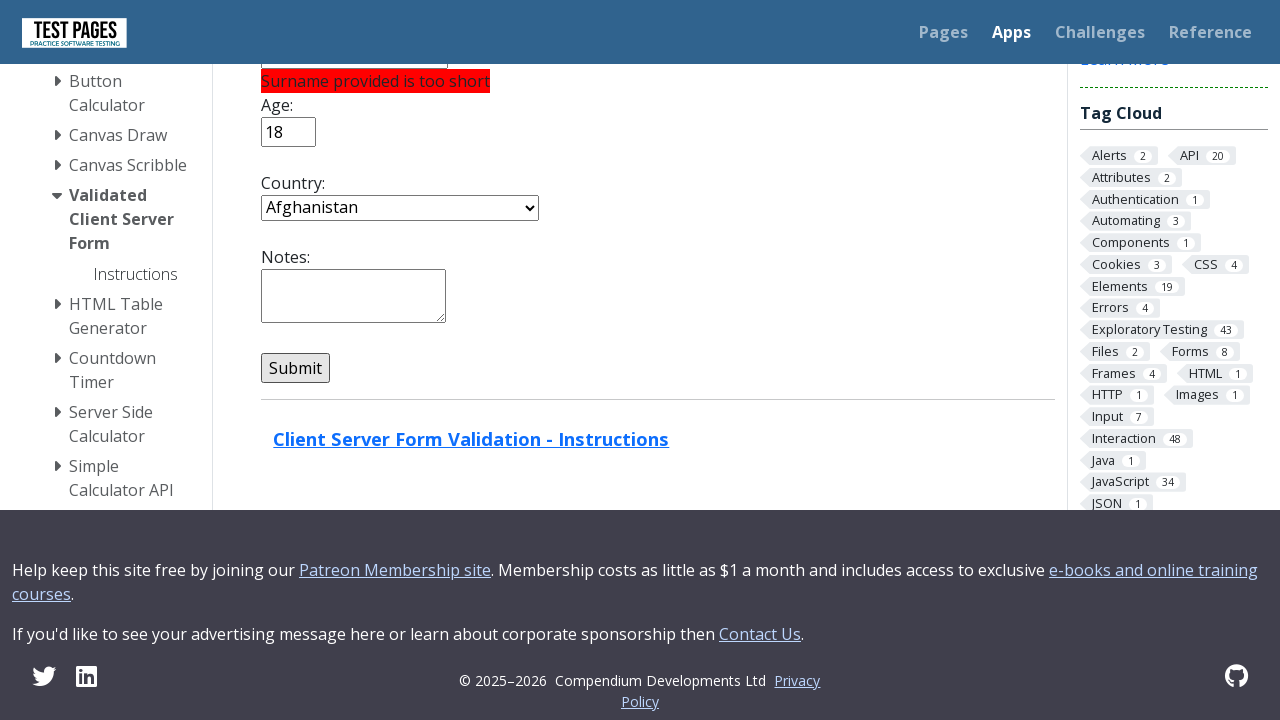

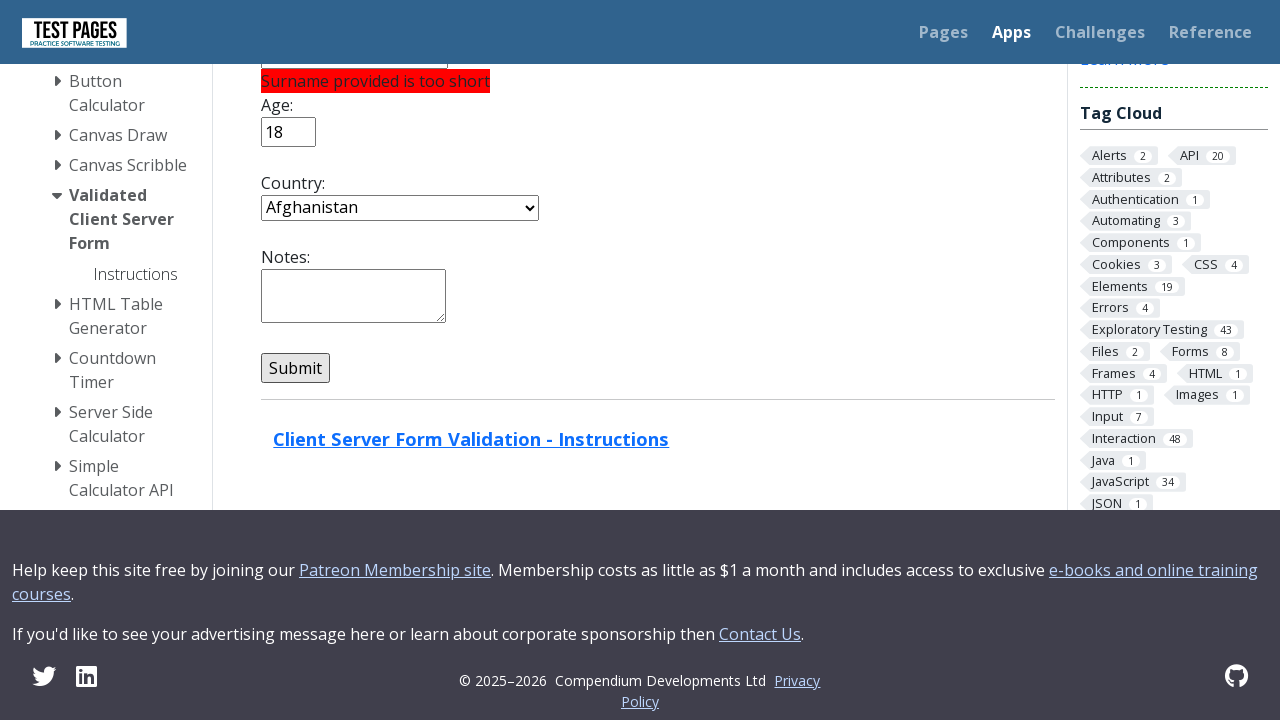